Tests scrolling functionality by scrolling to the bottom of the Pepperfry homepage using JavaScript execution

Starting URL: https://www.pepperfry.com/

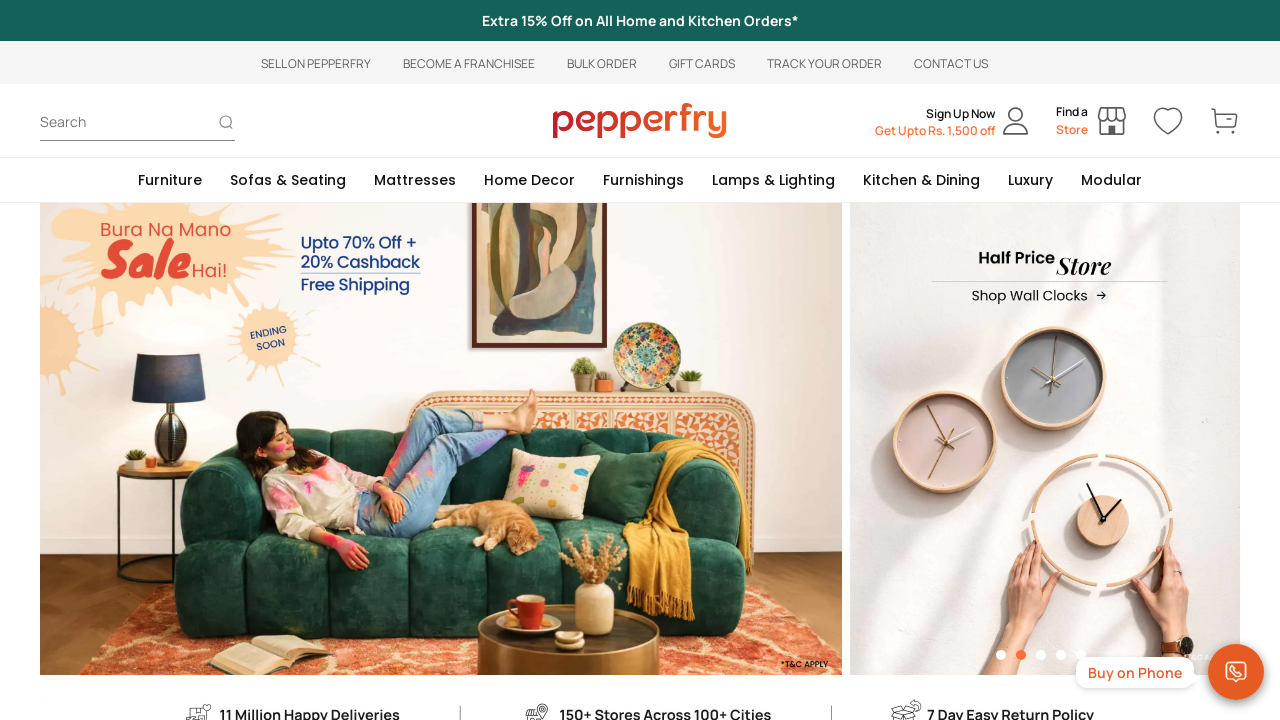

Waited for page to load (domcontentloaded)
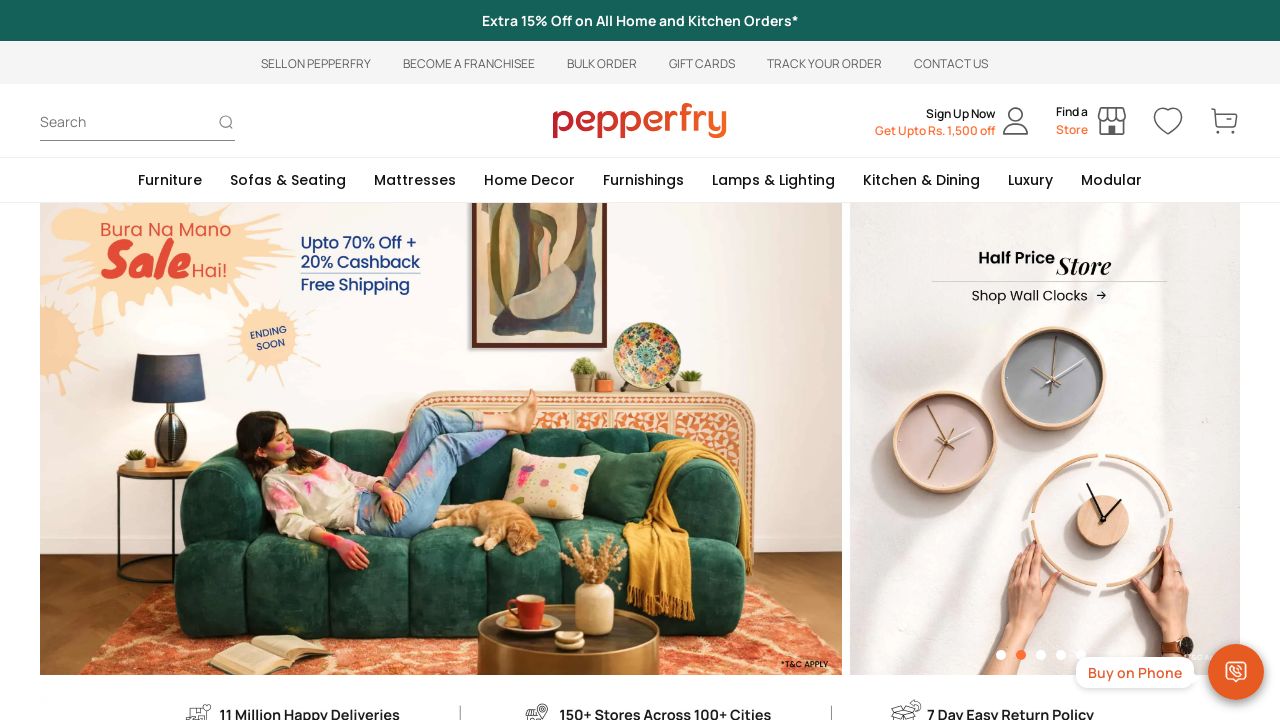

Scrolled to the bottom of the Pepperfry homepage using JavaScript
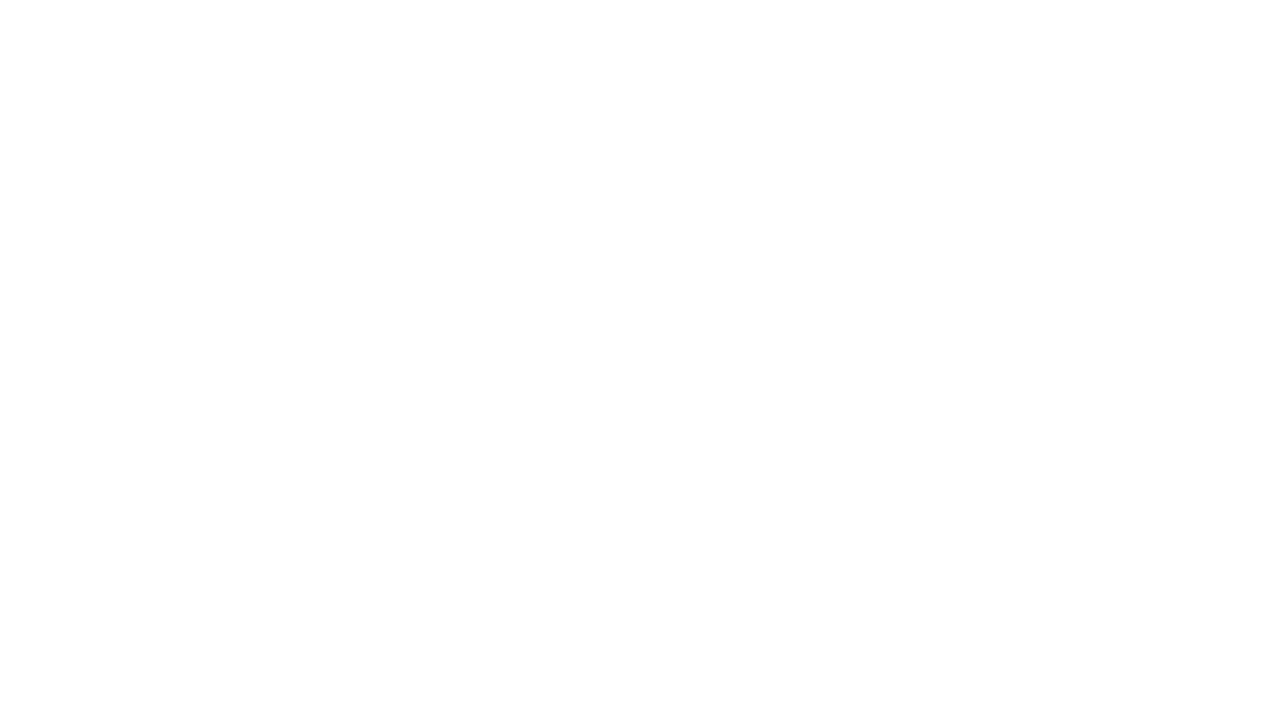

Waited 2 seconds for lazy-loaded content to load
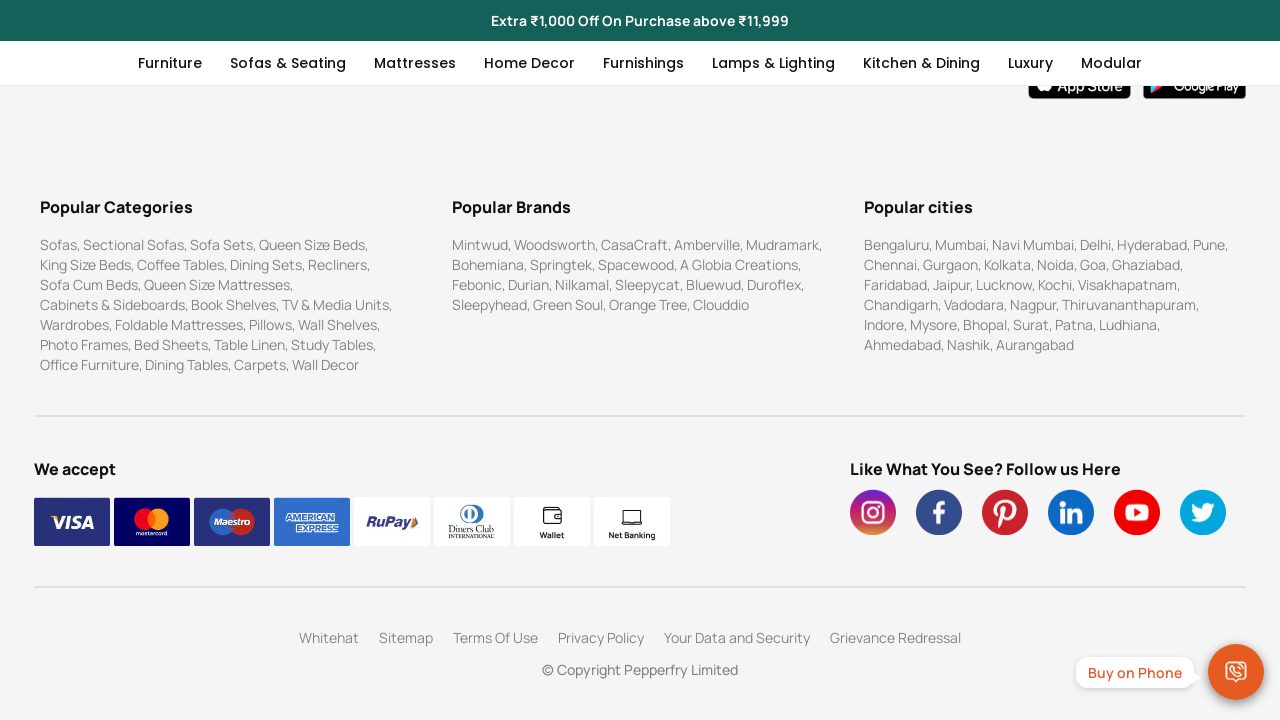

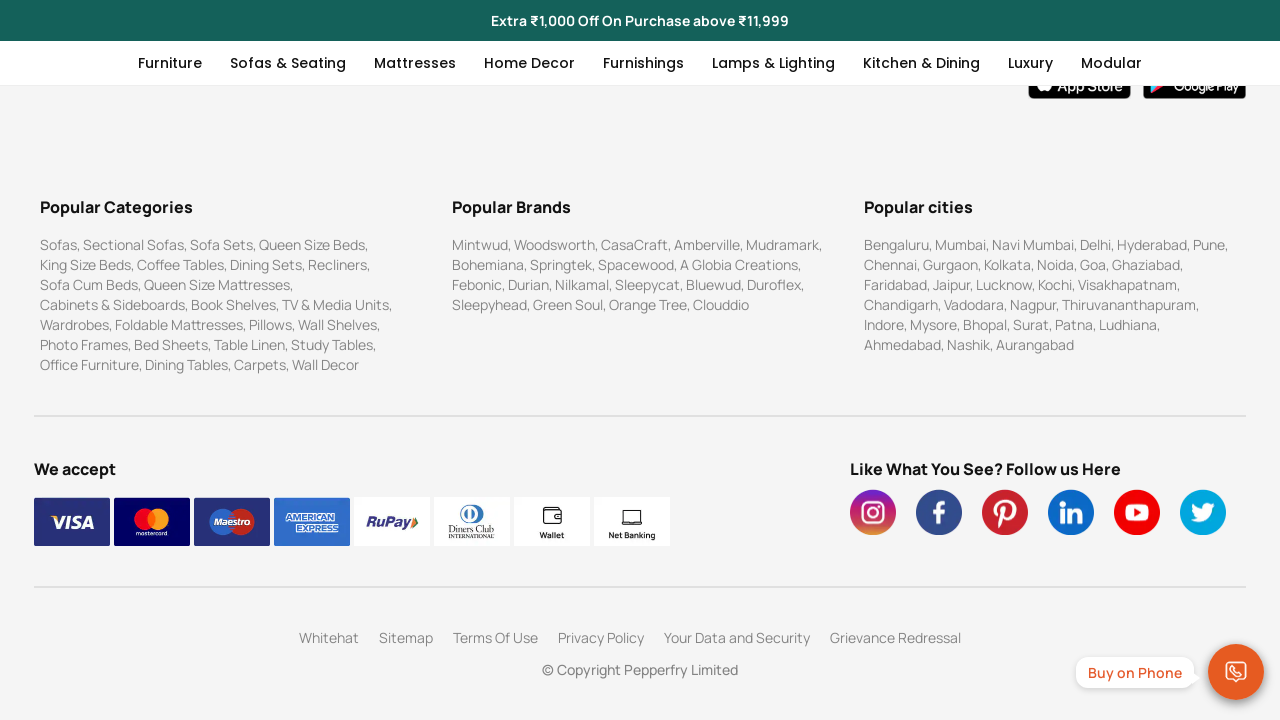